Tests subtraction functionality on a calculator by entering numbers and performing subtraction operation

Starting URL: https://www.calculator.net/

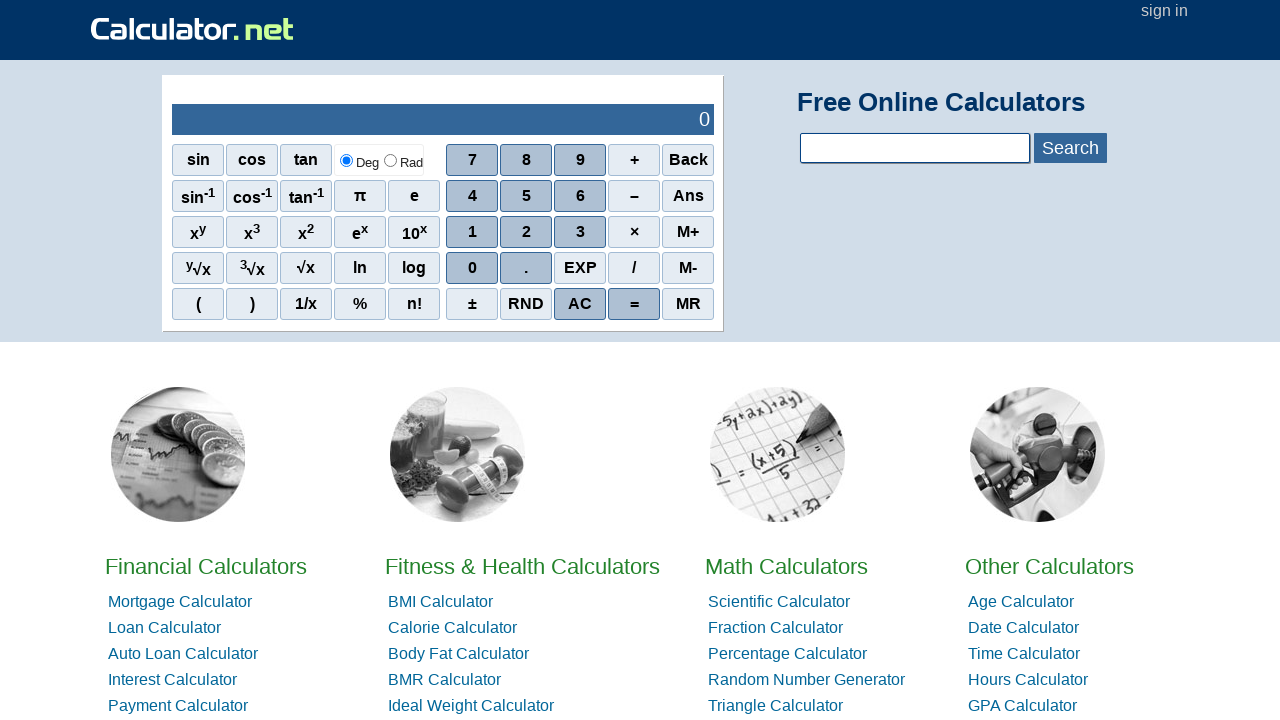

Clicked digit 2 at (526, 232) on xpath=//span[contains(text(),'2')]
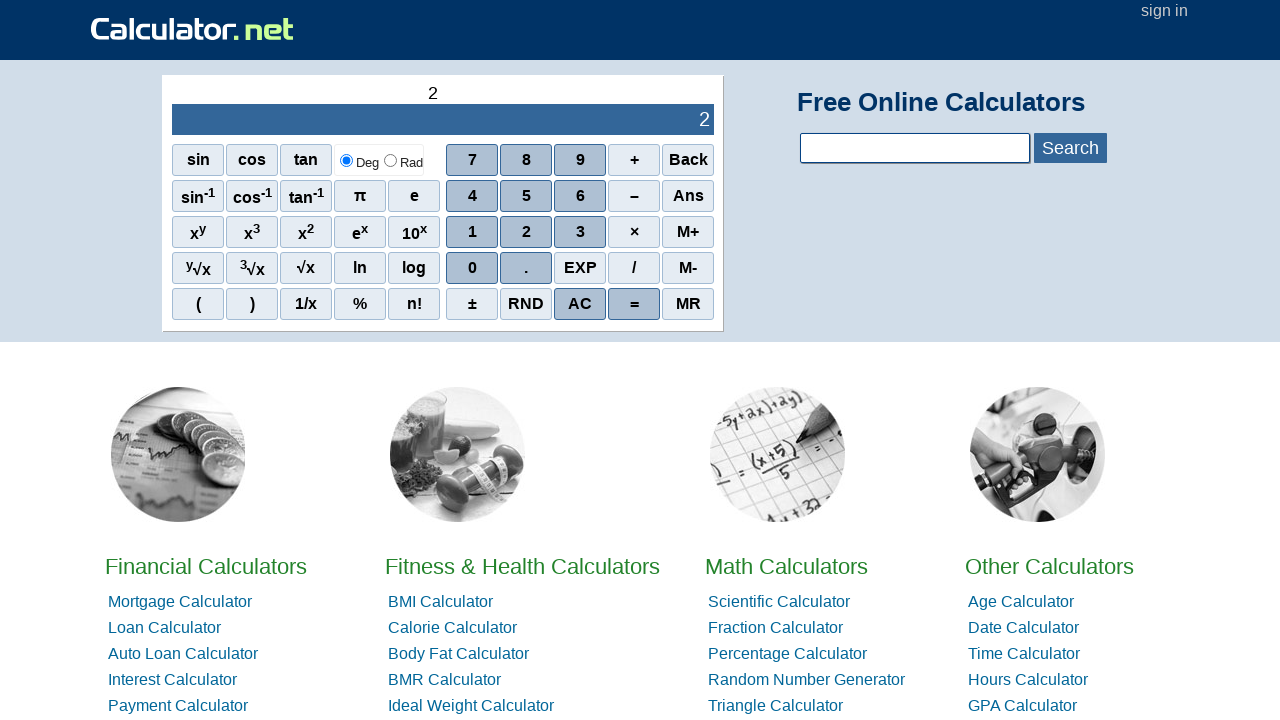

Clicked digit 3 at (580, 232) on xpath=//span[contains(text(),'3')]
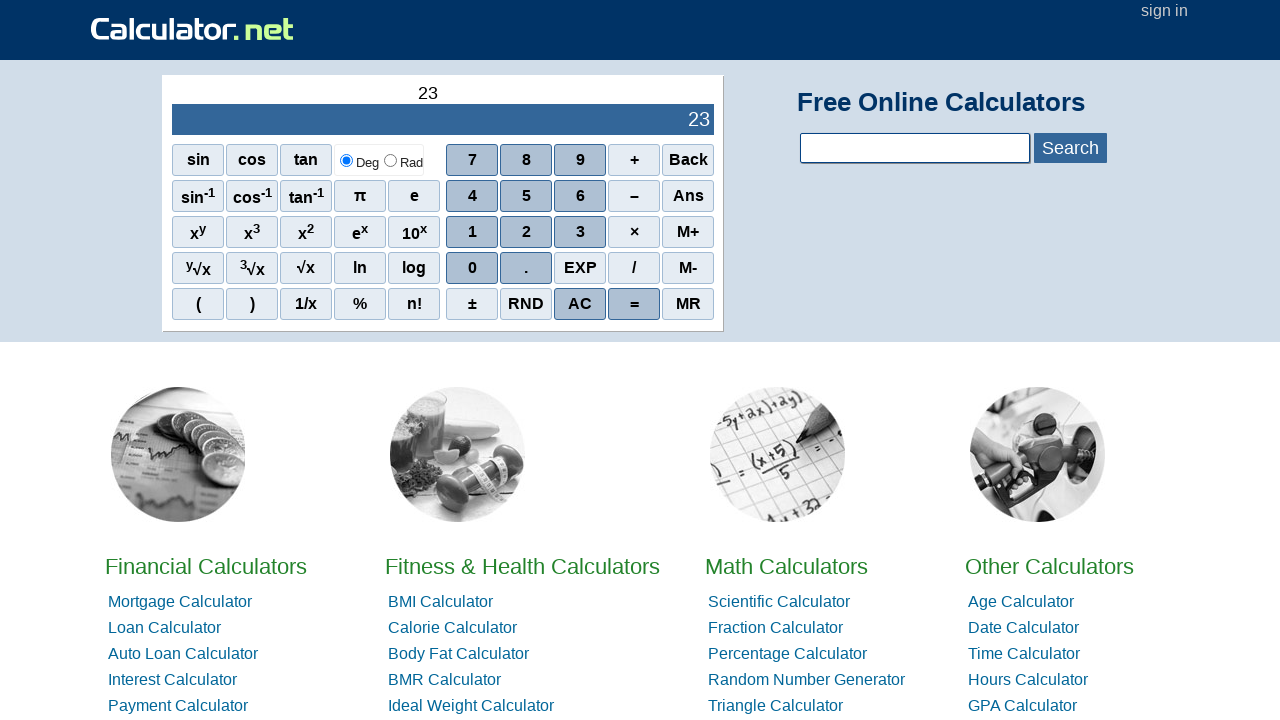

Clicked digit 4 at (472, 196) on xpath=//span[contains(text(),'4')]
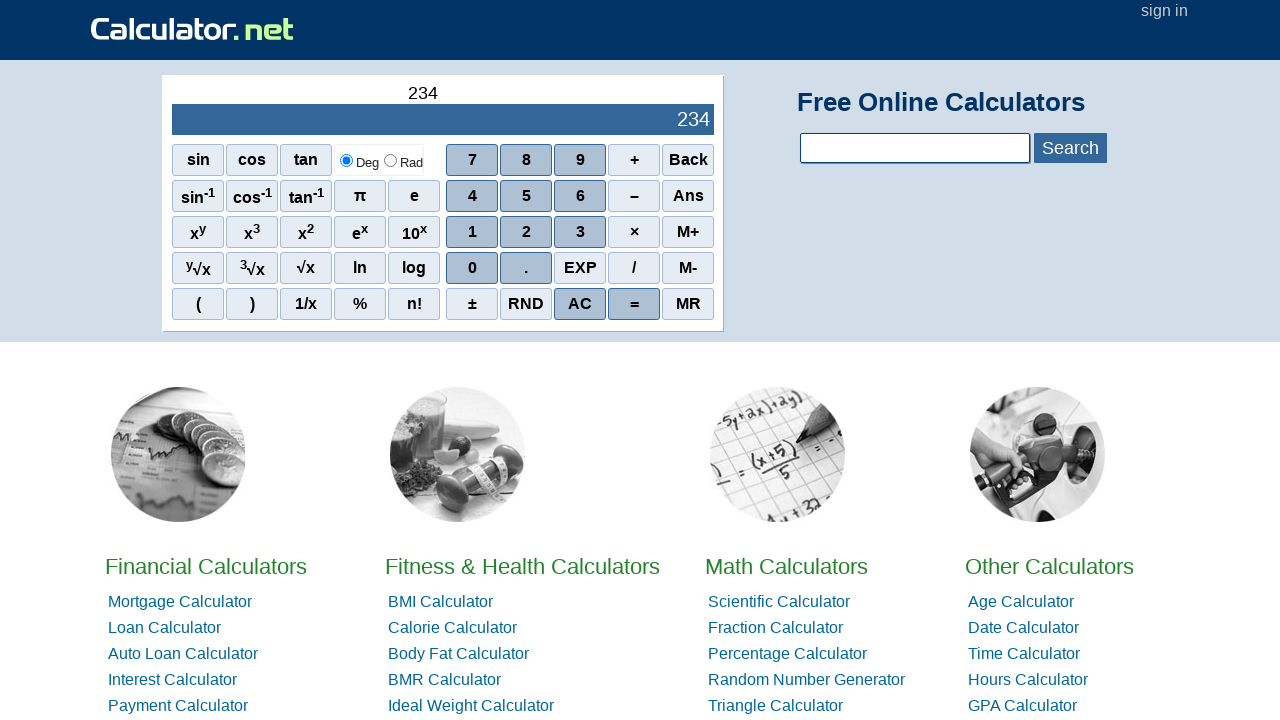

Clicked digit 8 at (526, 160) on xpath=//span[contains(text(),'8')]
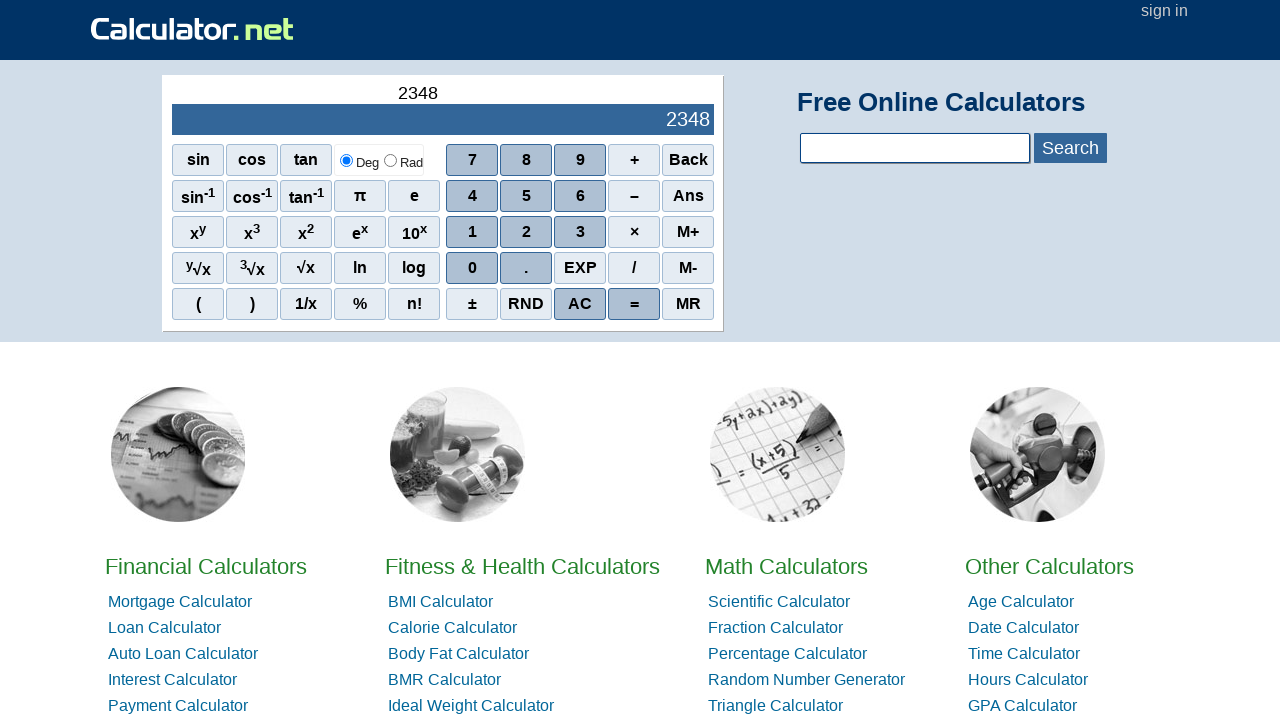

Clicked digit 2 at (526, 232) on xpath=//span[contains(text(),'2')]
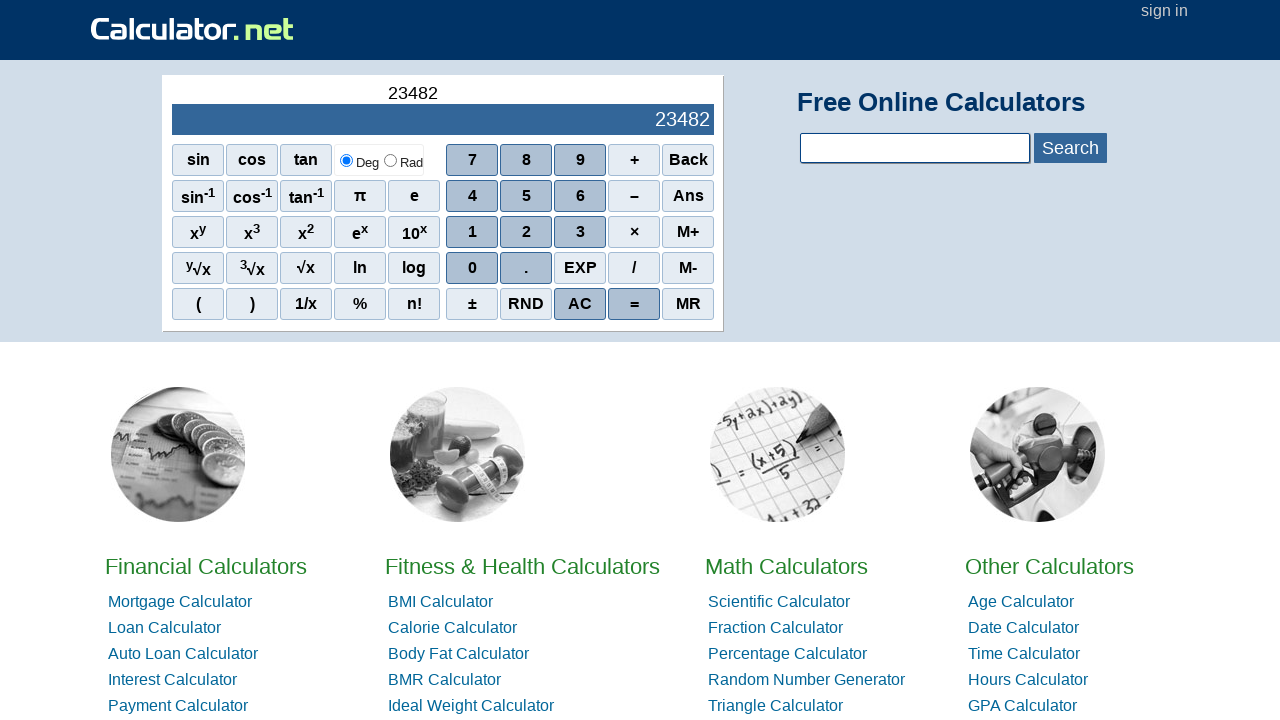

Clicked digit 3 at (580, 232) on xpath=//span[contains(text(),'3')]
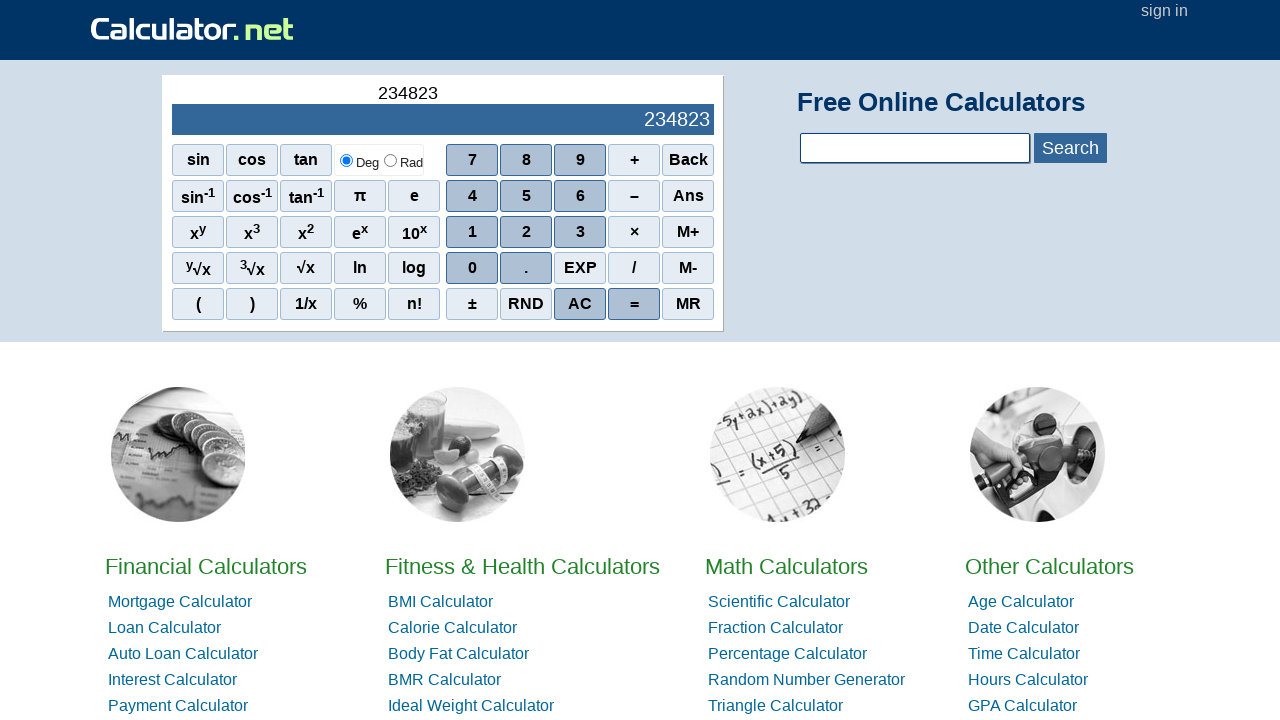

Clicked Clear button to reset calculator at (580, 304) on xpath=//span[contains(text(),'C')]
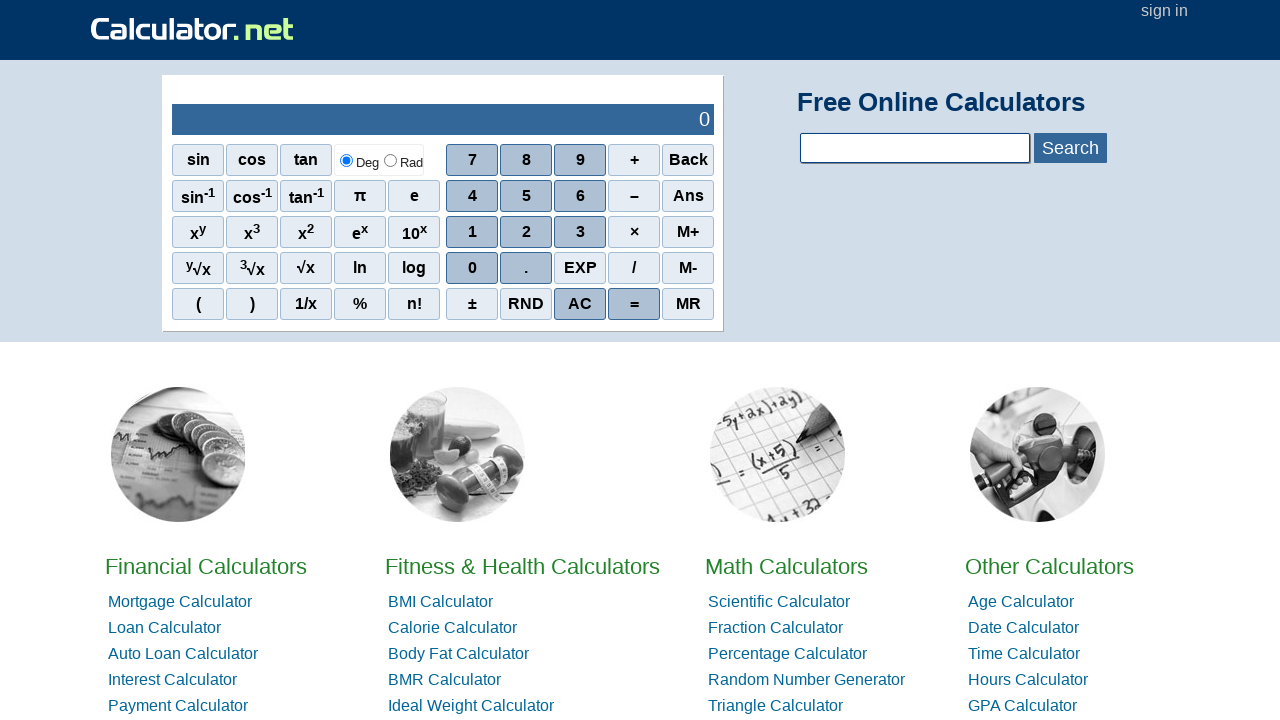

Clicked Clear button again at (580, 304) on xpath=//span[contains(text(),'C')]
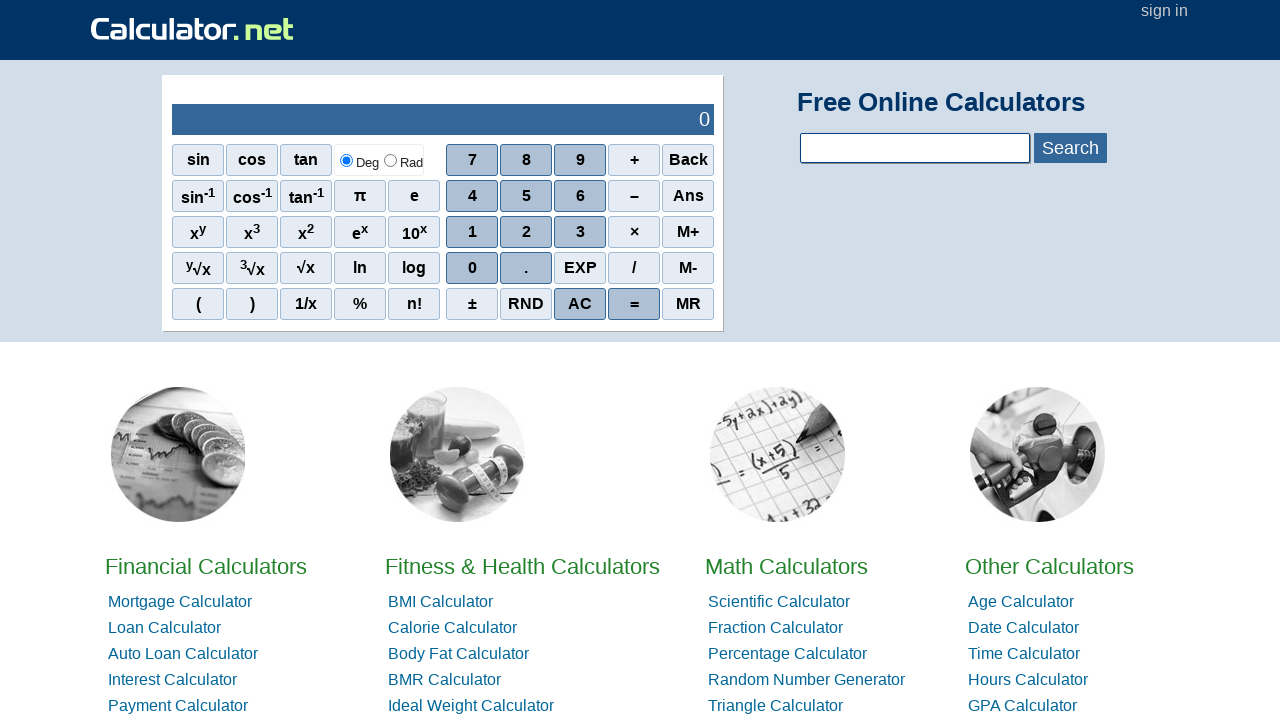

Clicked digit 2 to start first number at (526, 232) on xpath=//span[contains(text(),'2')]
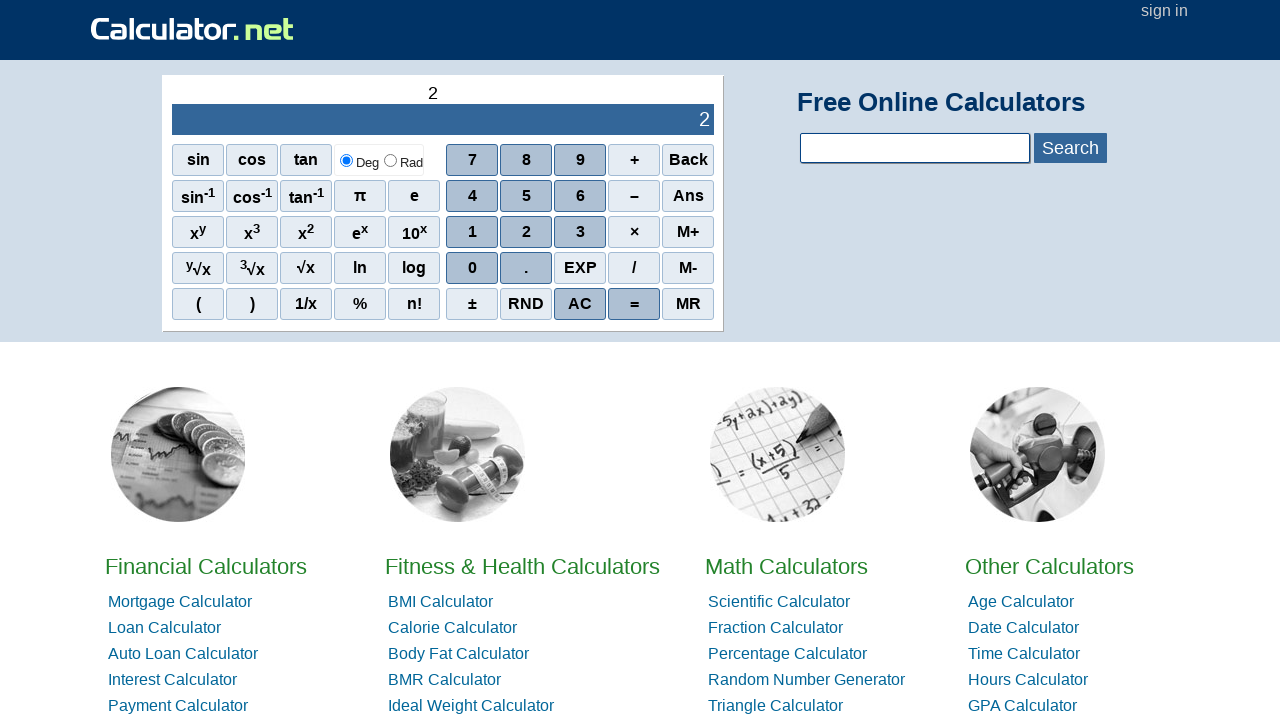

Clicked digit 3 to complete first number 23 at (580, 232) on xpath=//span[contains(text(),'3')]
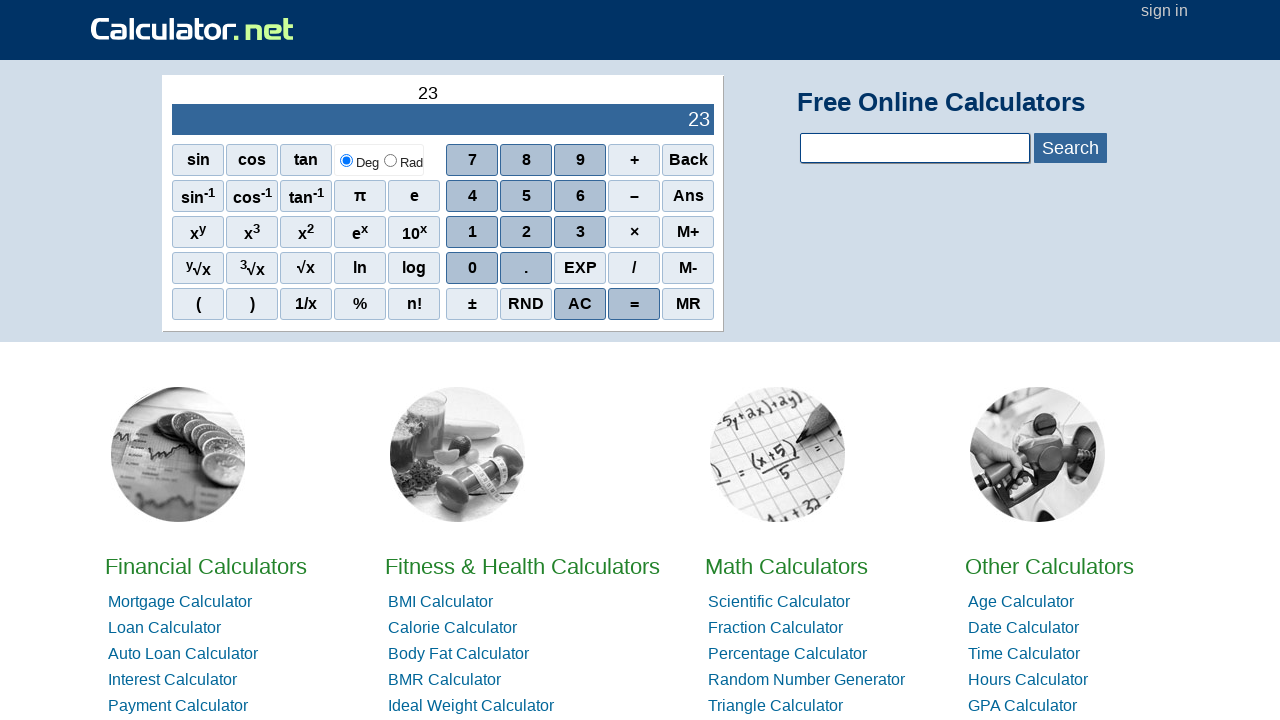

Clicked digit 0 at (472, 268) on xpath=//tbody/tr[2]/td[2]/div[1]/div[4]/span[1]
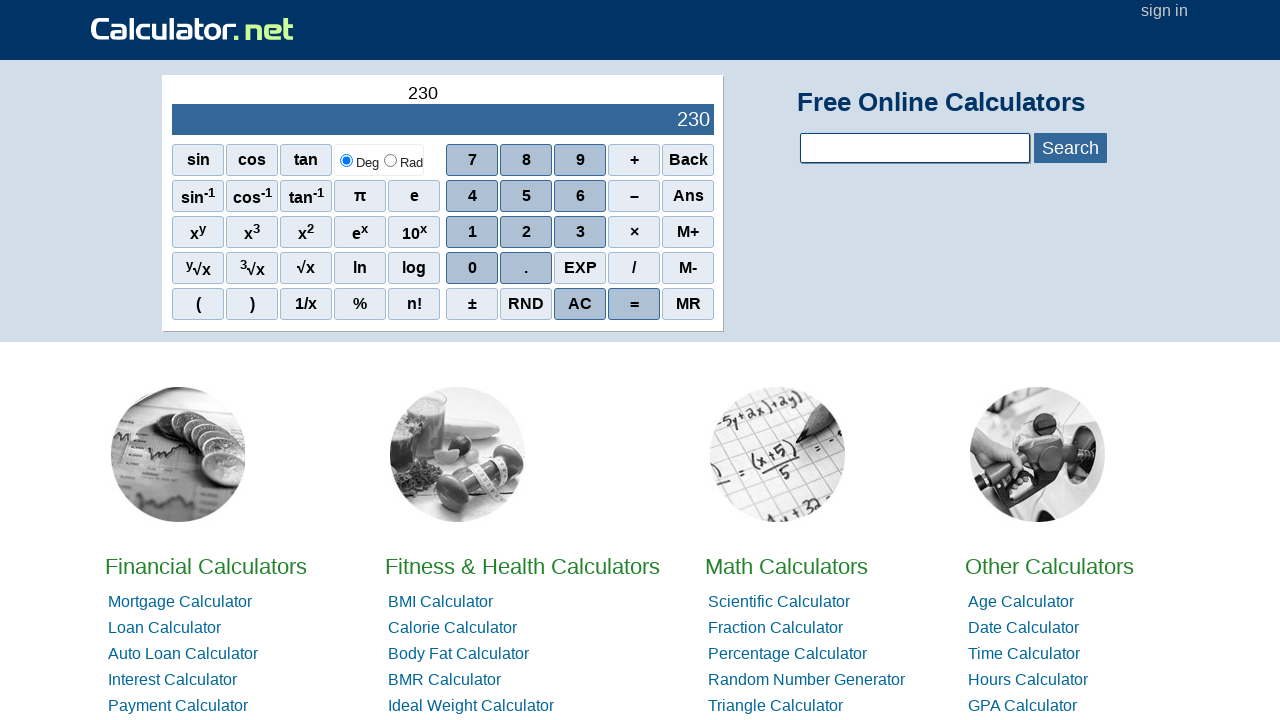

Clicked digit 9 at (580, 160) on xpath=//span[contains(text(),'9')]
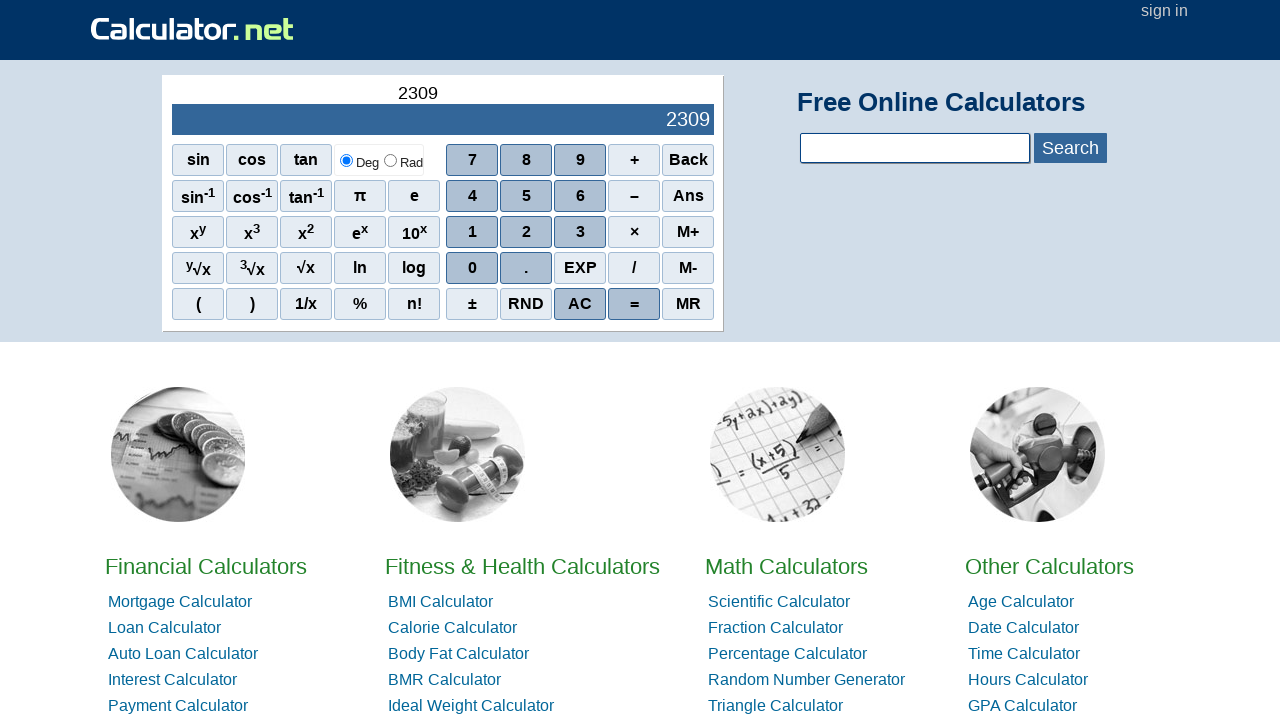

Clicked digit 4 at (472, 196) on xpath=//span[contains(text(),'4')]
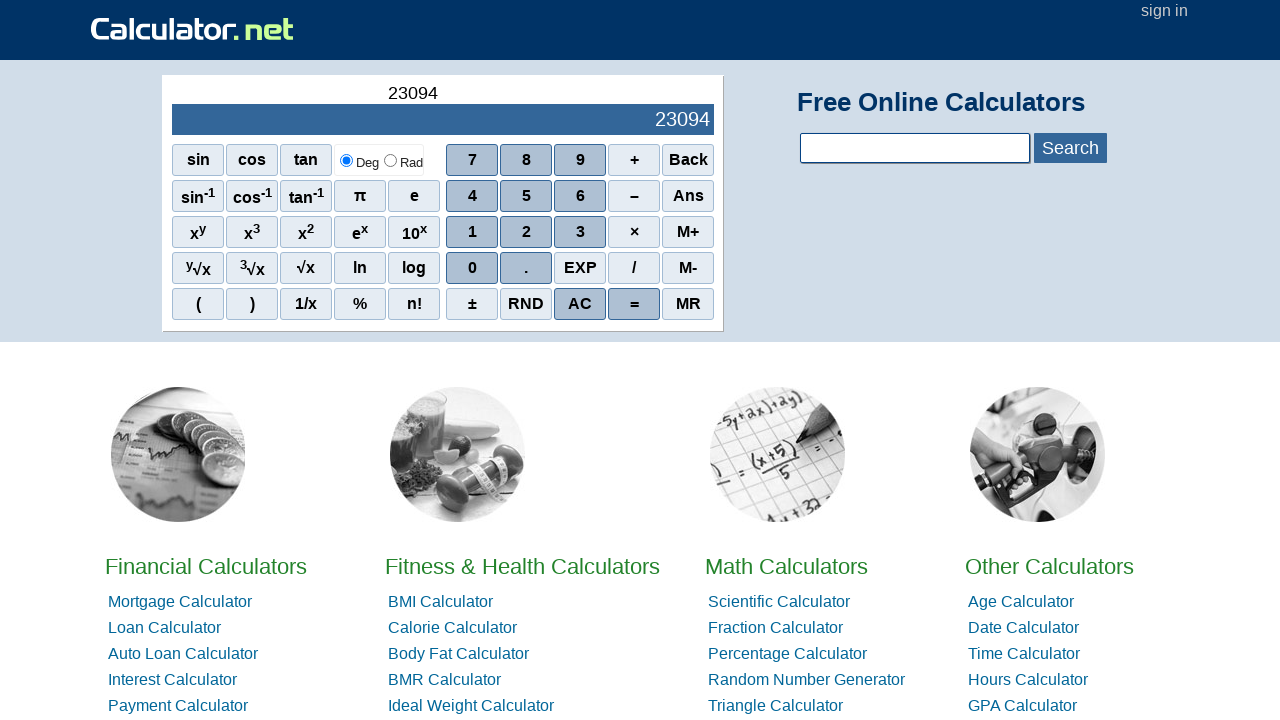

Clicked digit 8 at (526, 160) on xpath=//span[contains(text(),'8')]
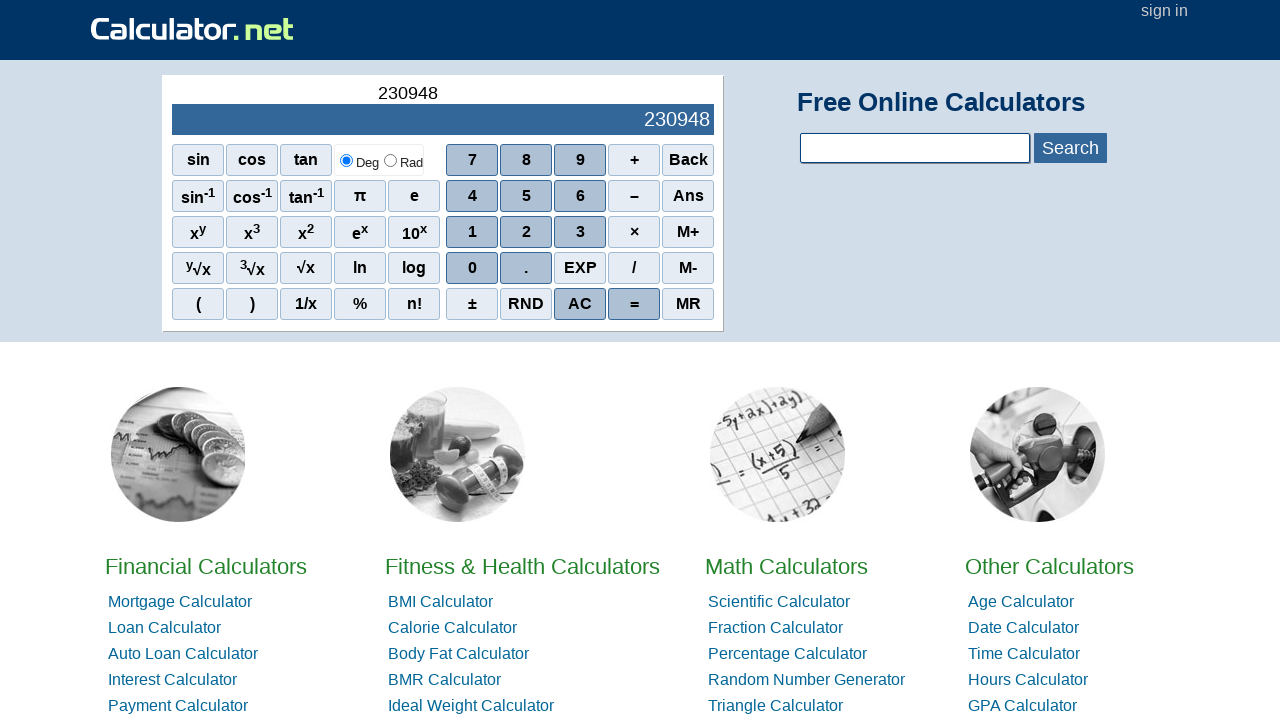

Clicked digit 2 at (526, 232) on xpath=//span[contains(text(),'2')]
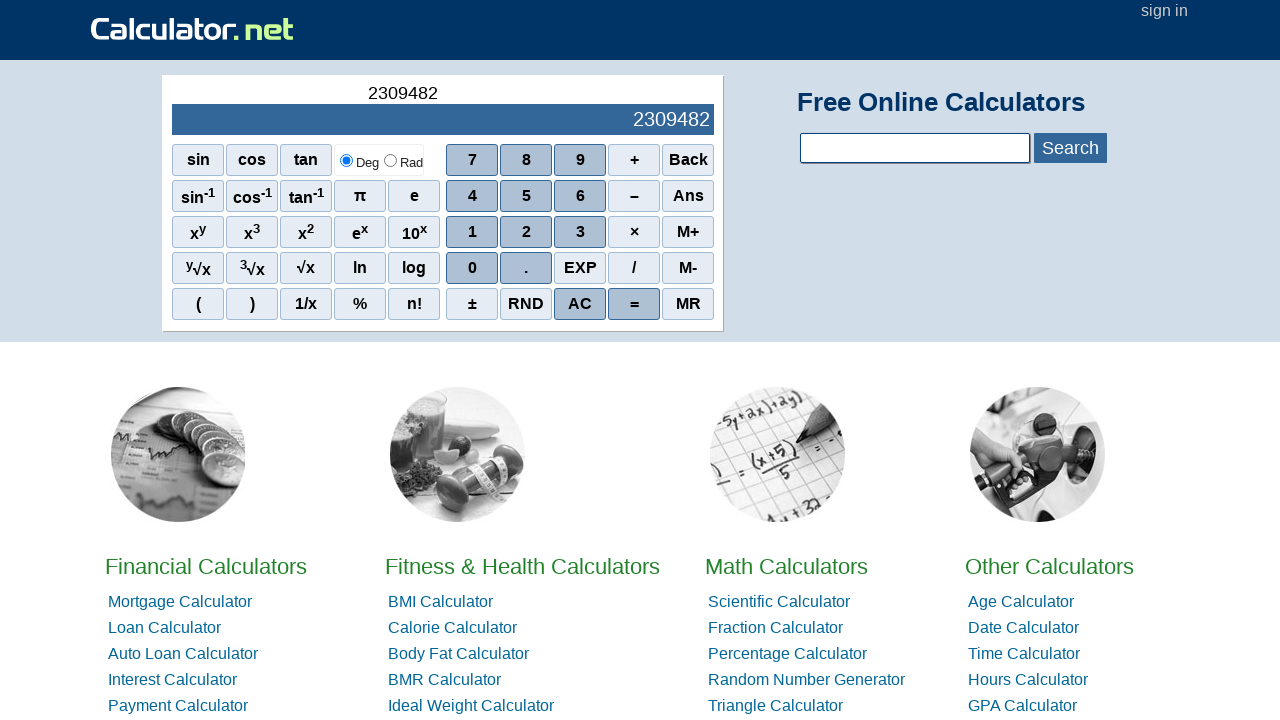

Clicked digit 3 to complete second number 094823 at (580, 232) on xpath=//span[contains(text(),'3')]
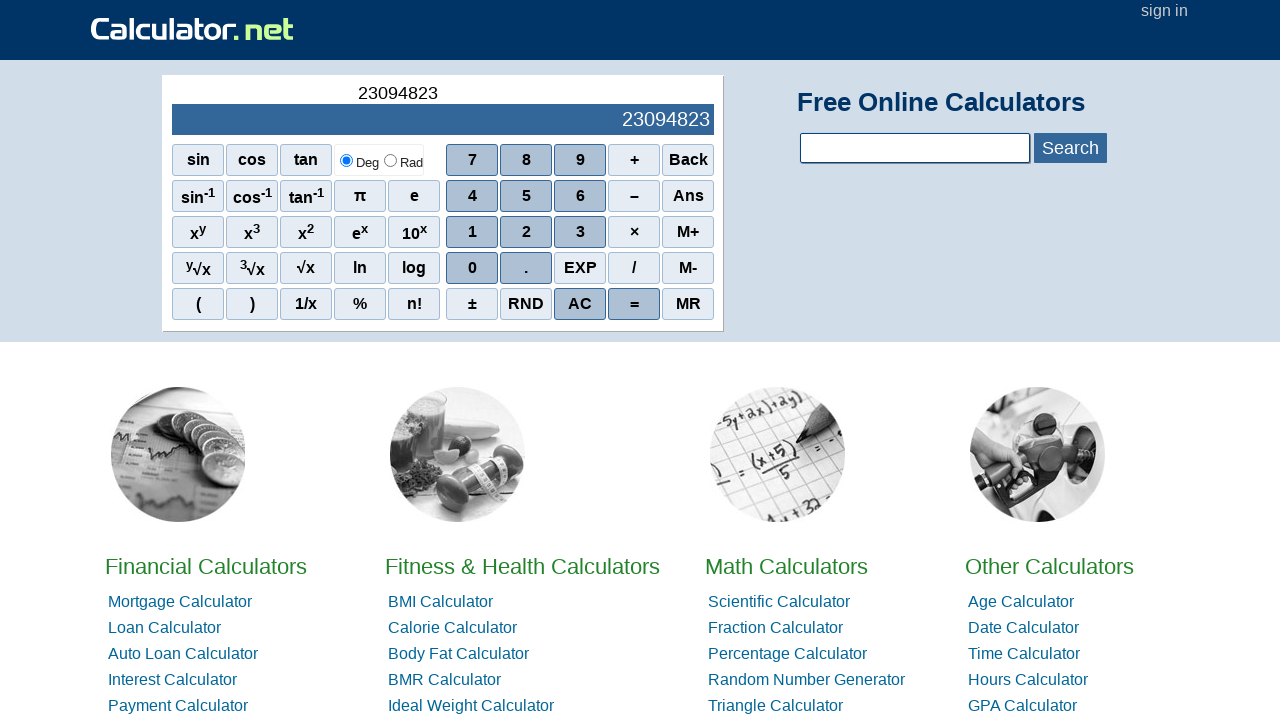

Clicked equals button to perform subtraction operation at (634, 304) on xpath=//span[contains(text(),'=')]
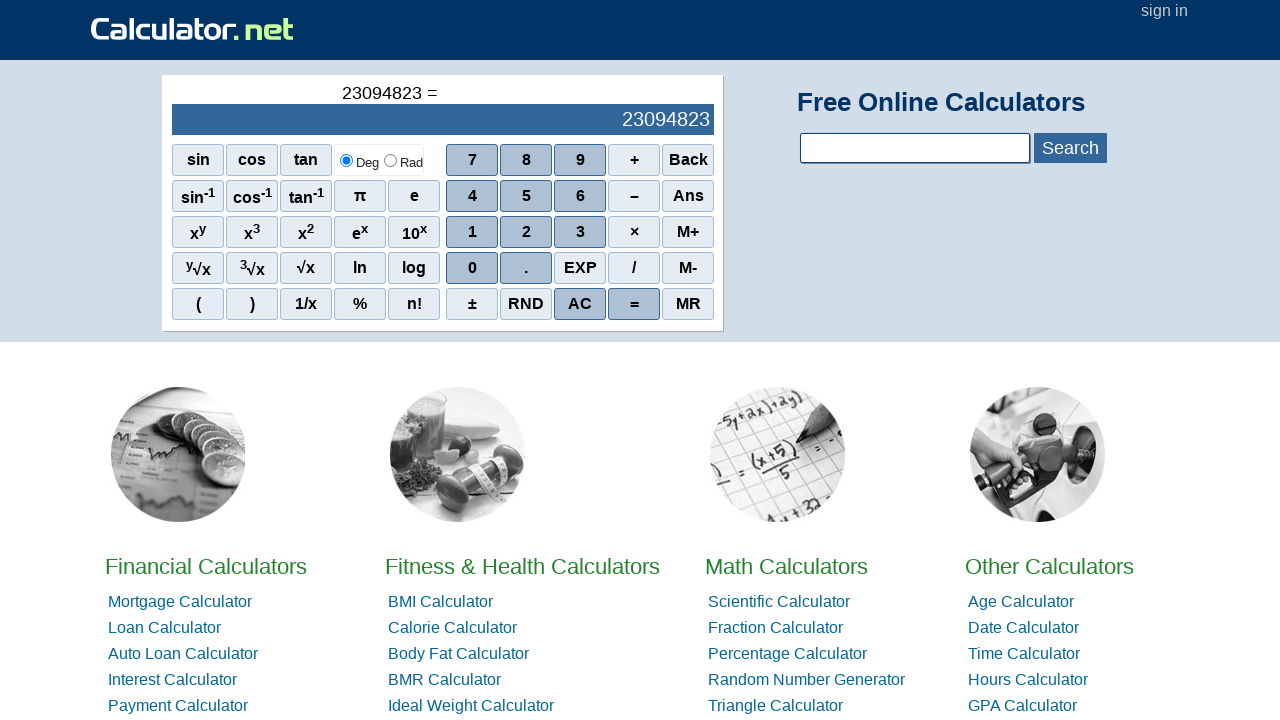

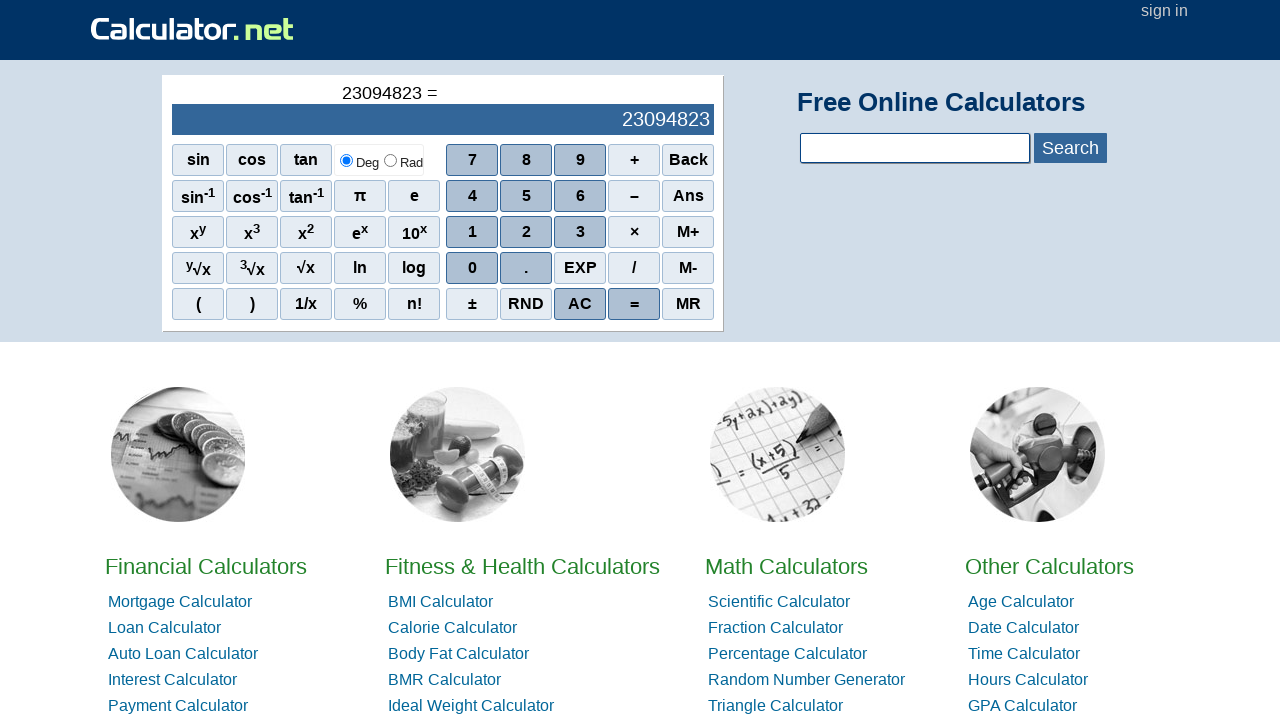